Tests click and hold functionality by selecting a block of consecutive items (1-8) using click and drag, then verifies 8 items are selected

Starting URL: https://automationfc.github.io/jquery-selectable/

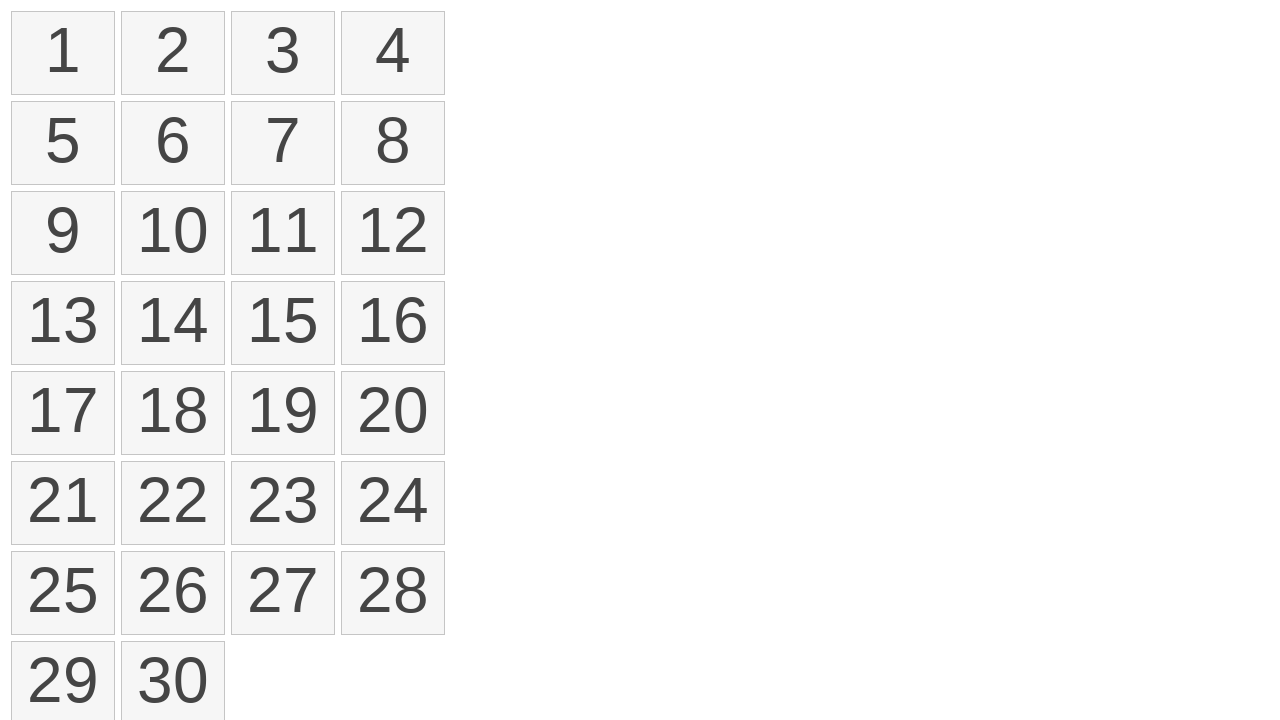

Located all selectable items in the list
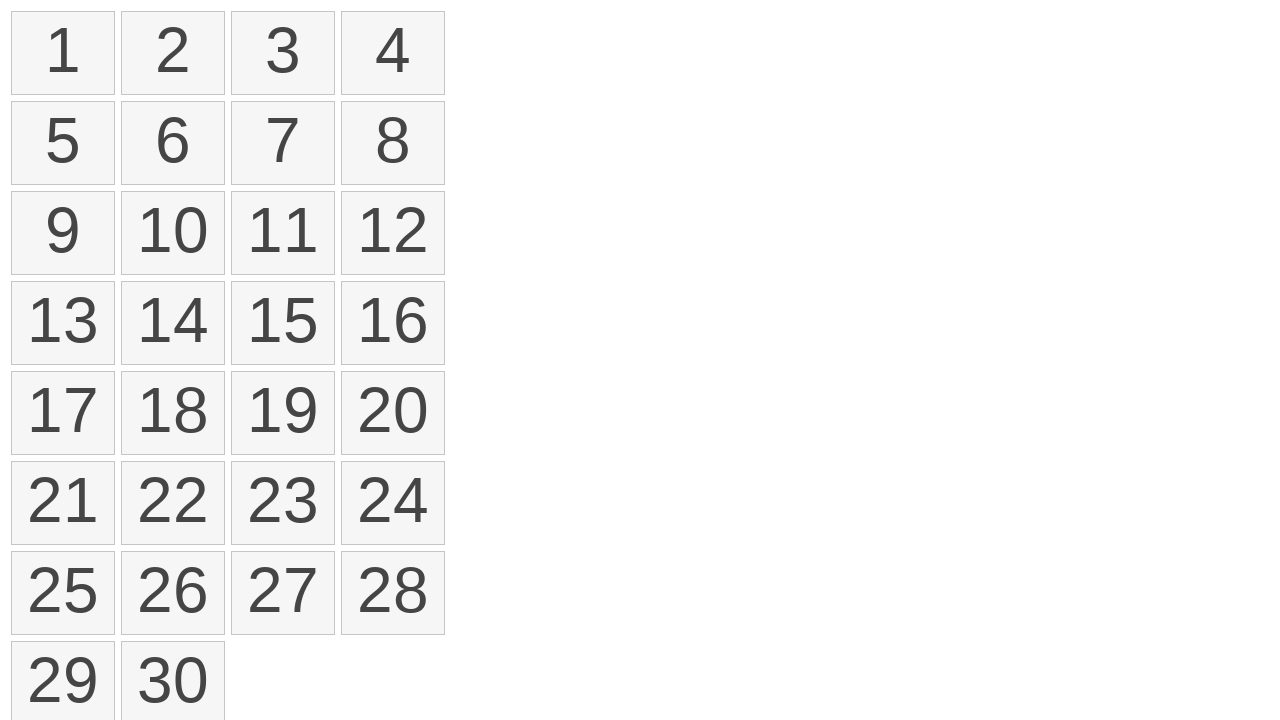

Waited for selectable items to be visible
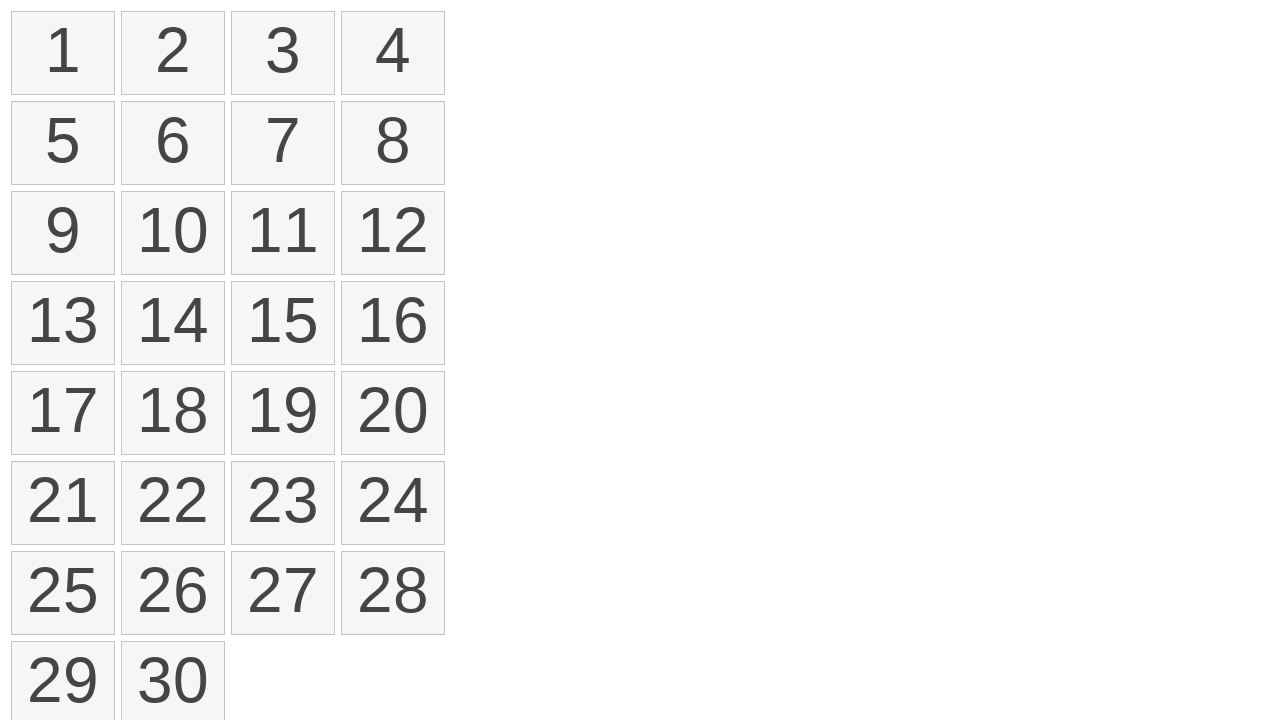

Retrieved first item (index 0) from selectable list
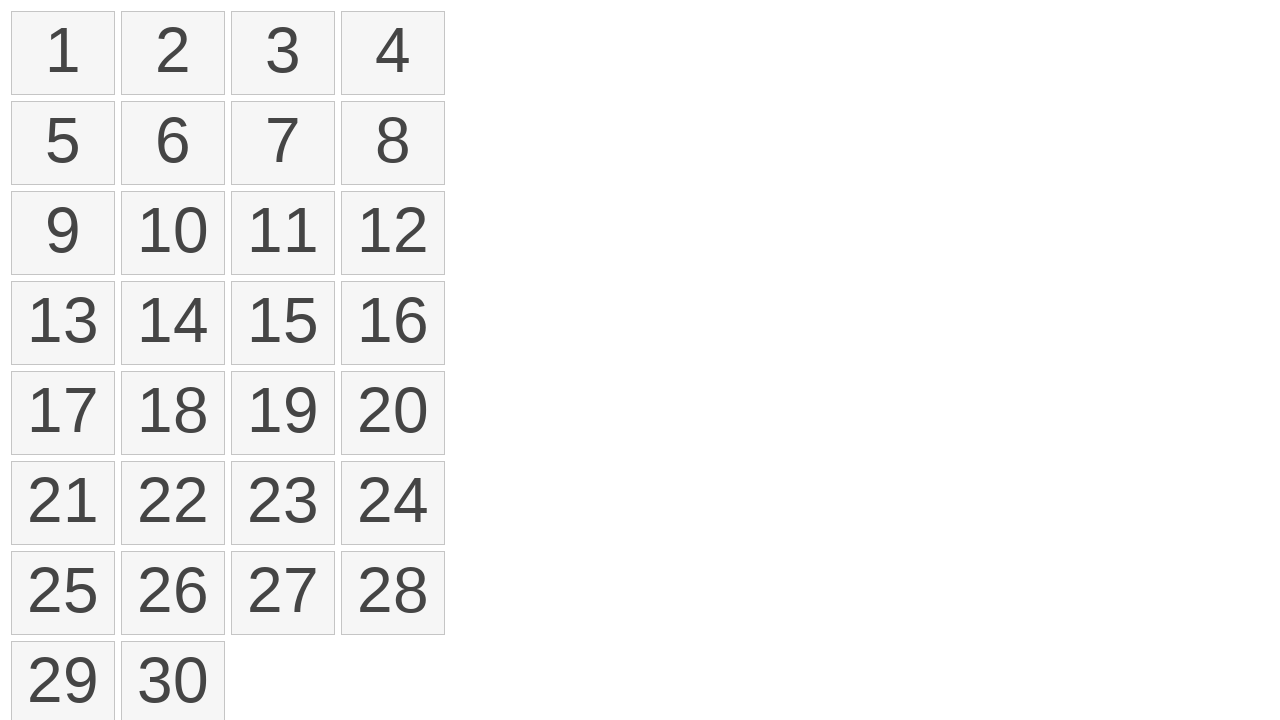

Retrieved eighth item (index 7) from selectable list
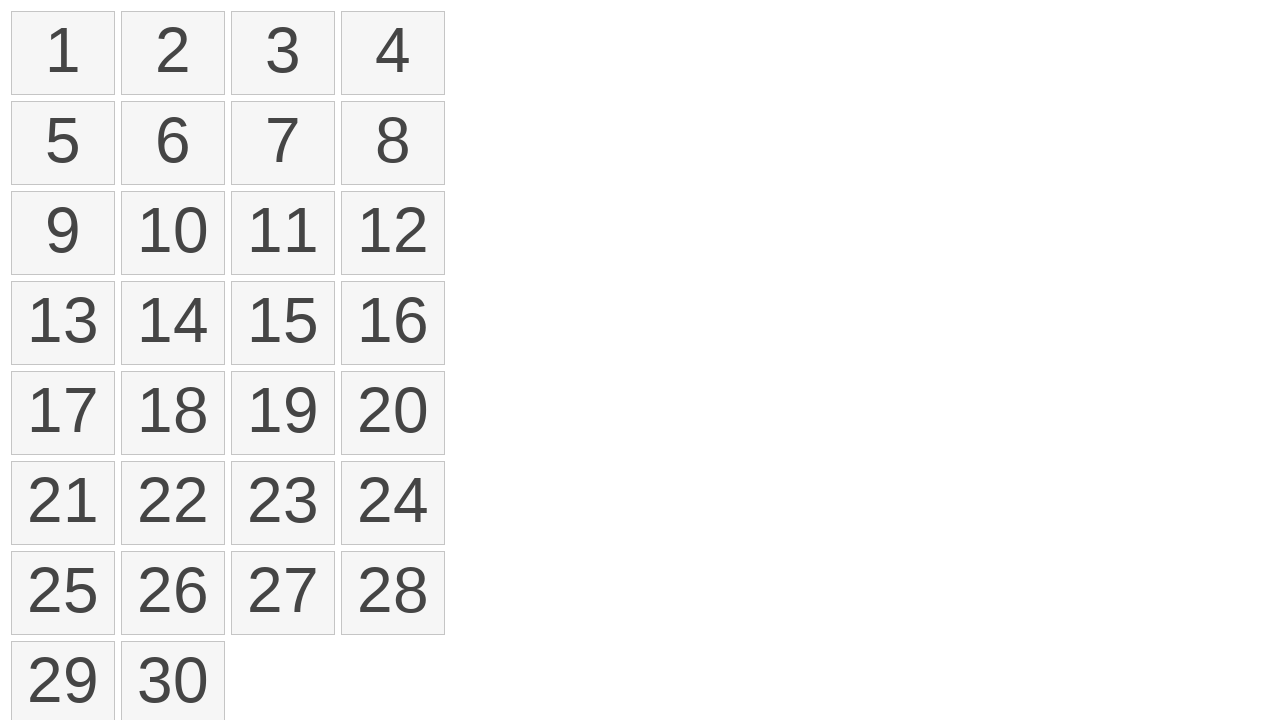

Obtained bounding box of first item
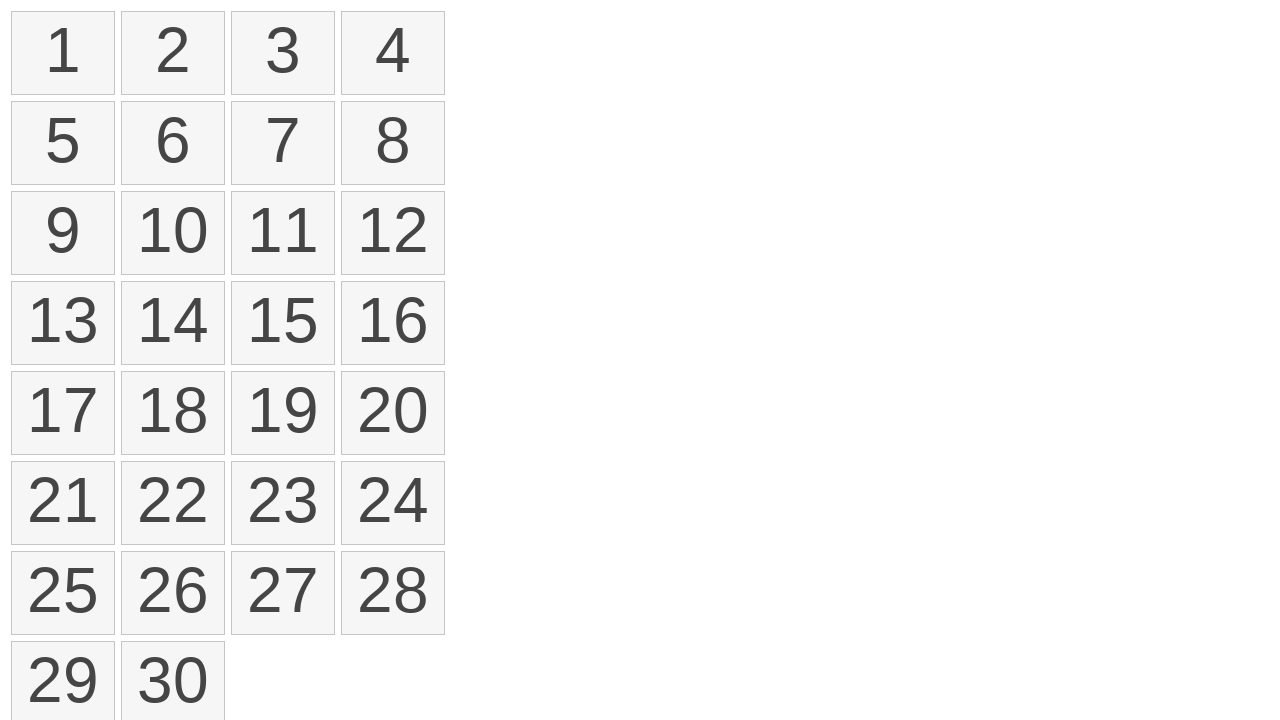

Obtained bounding box of eighth item
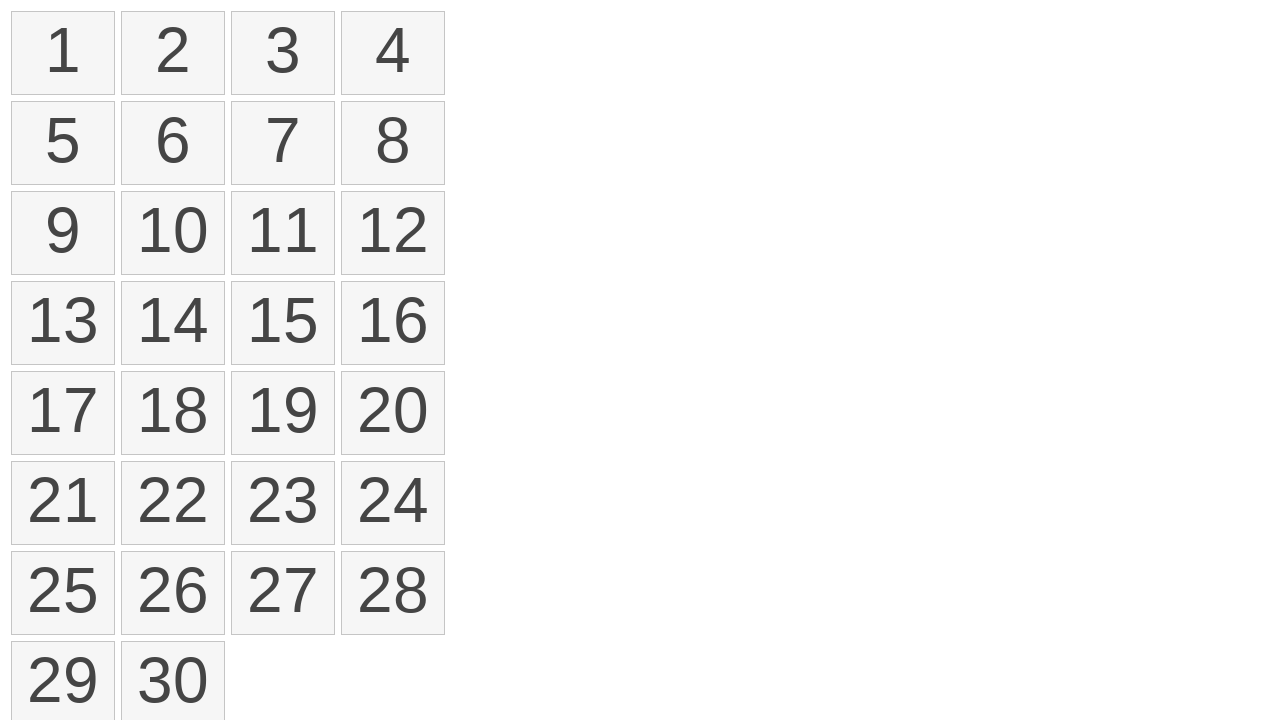

Moved mouse to center of first item at (63, 53)
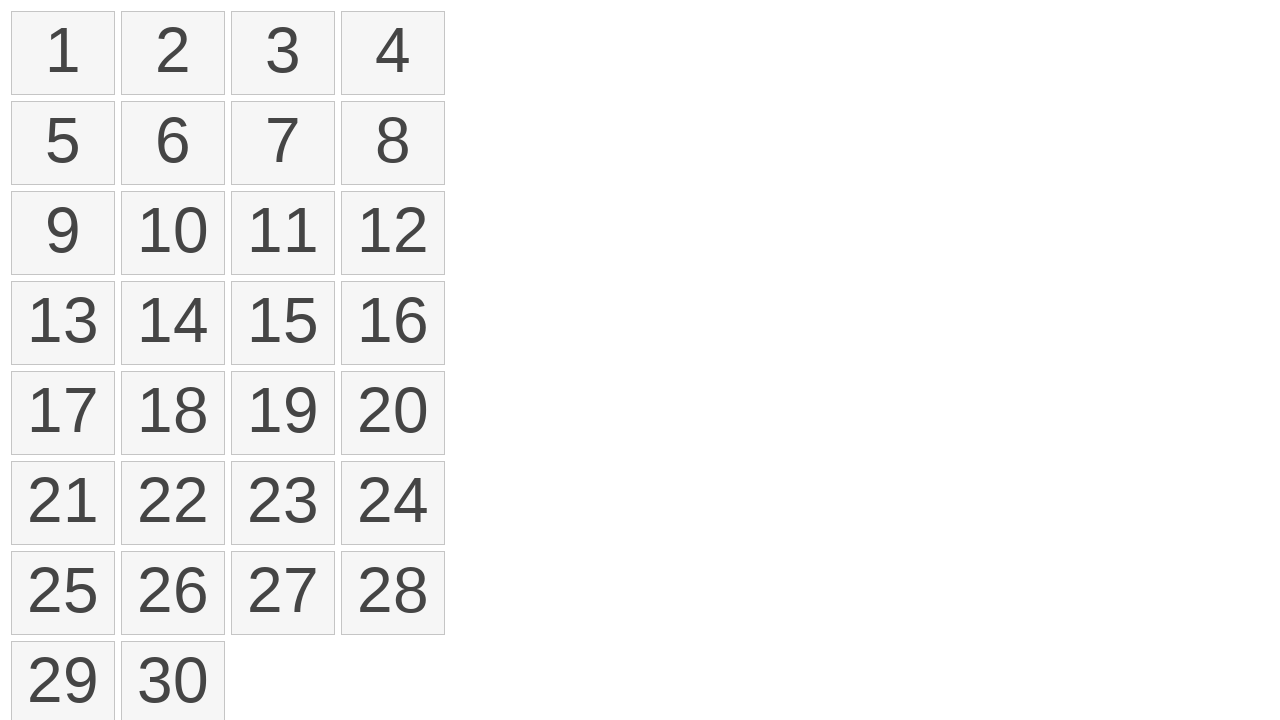

Pressed mouse button down on first item at (63, 53)
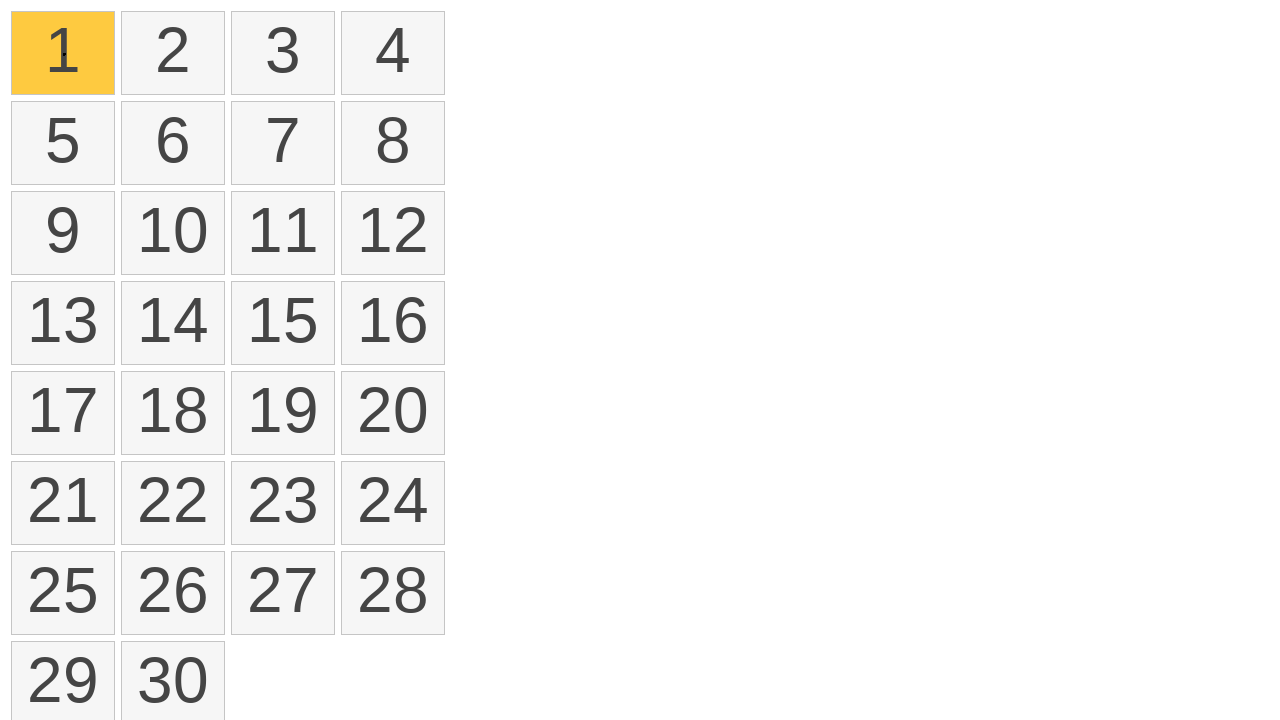

Dragged mouse to center of eighth item at (393, 143)
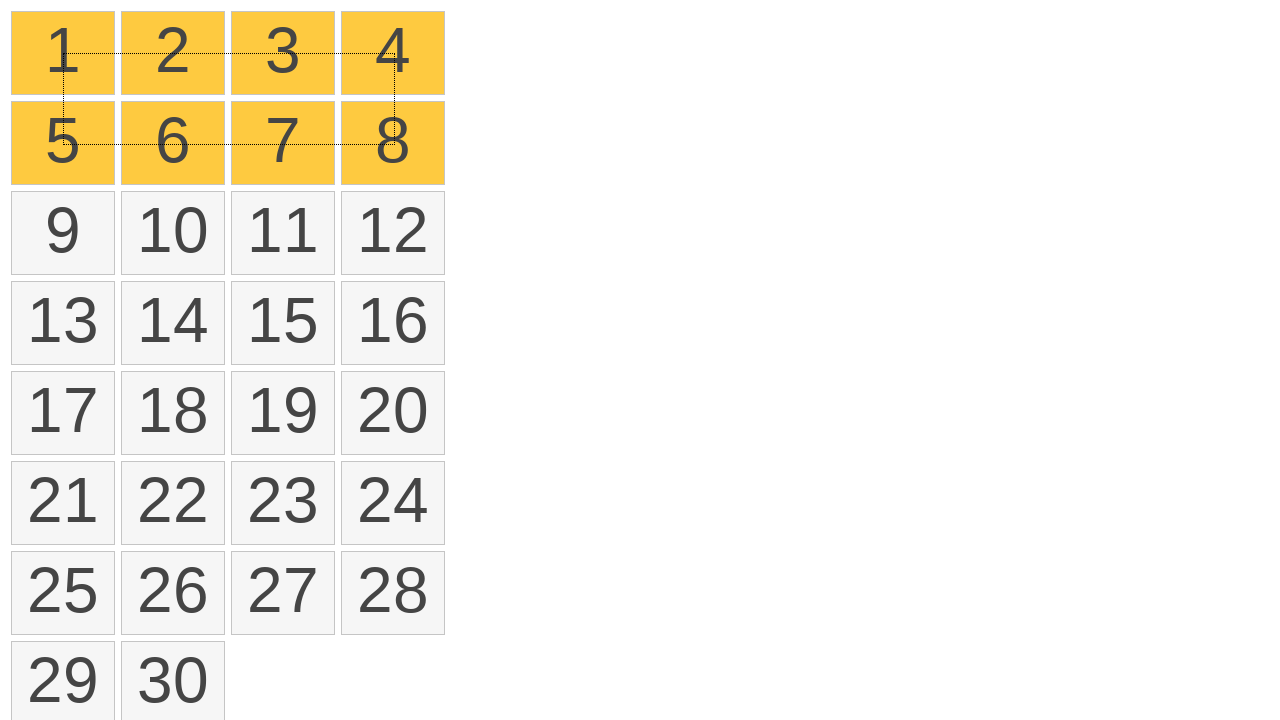

Released mouse button to complete drag operation at (393, 143)
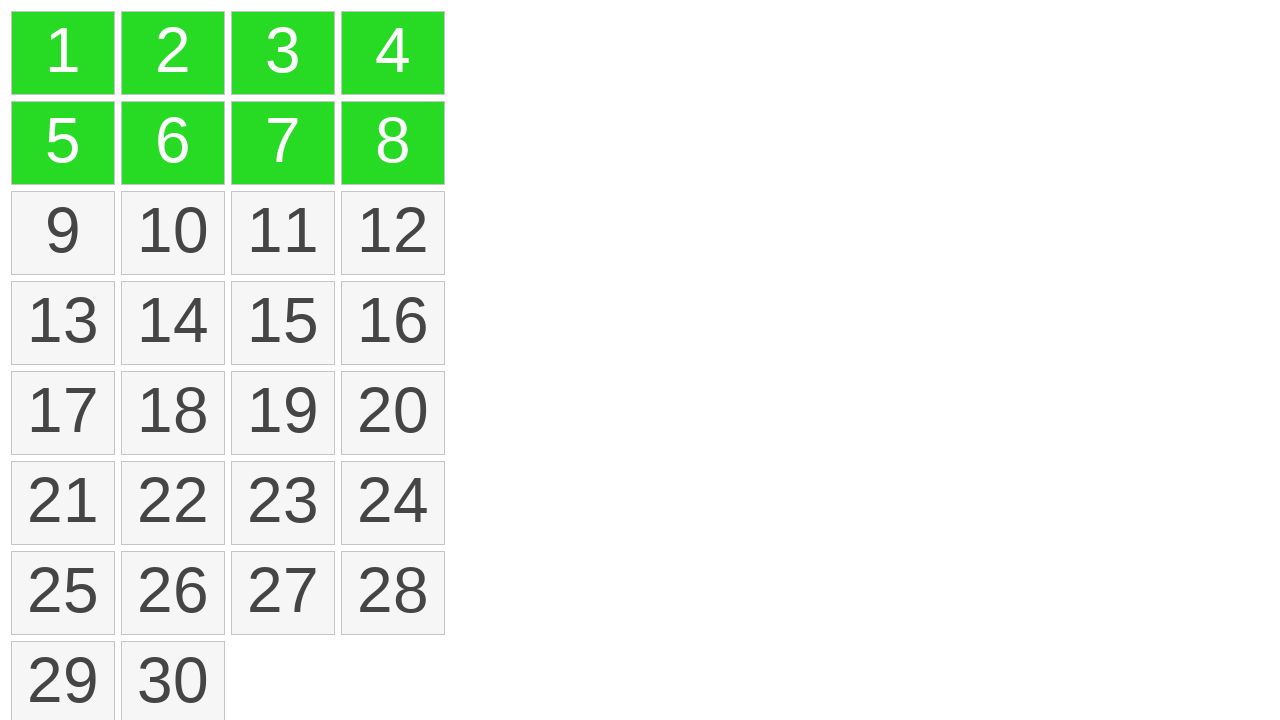

Waited 500ms for selection to be applied
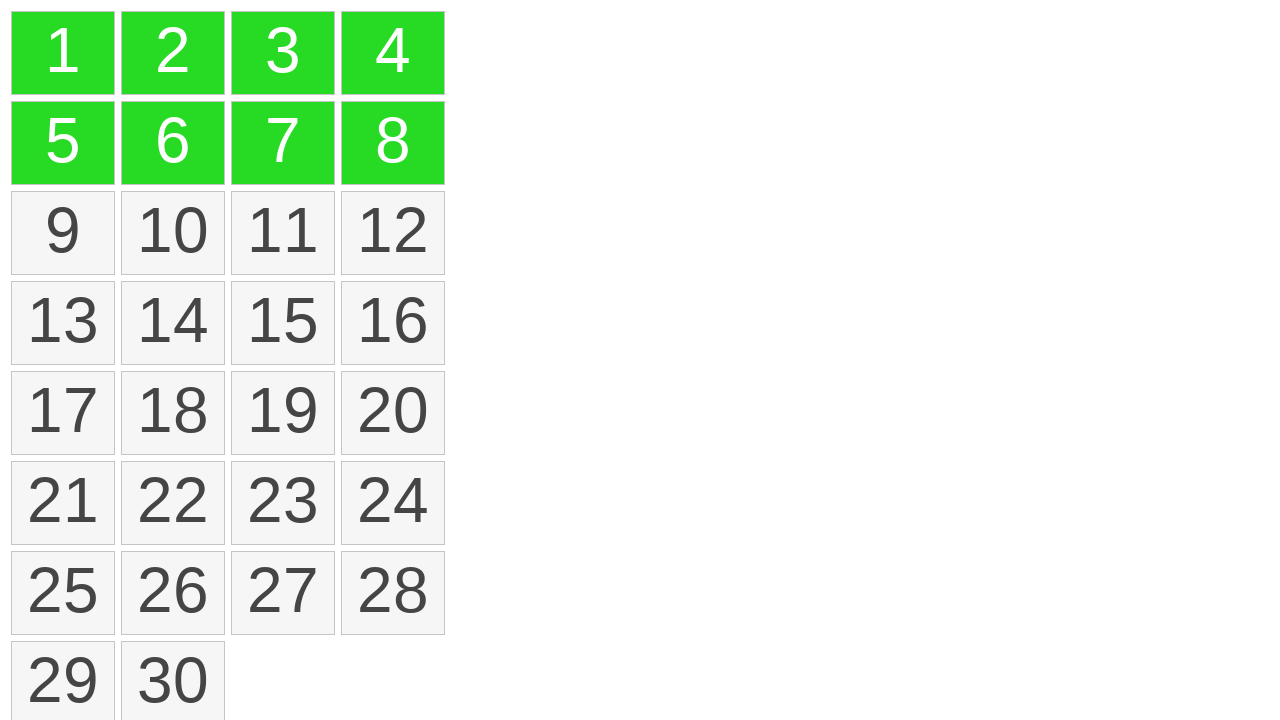

Located all selected items in the list
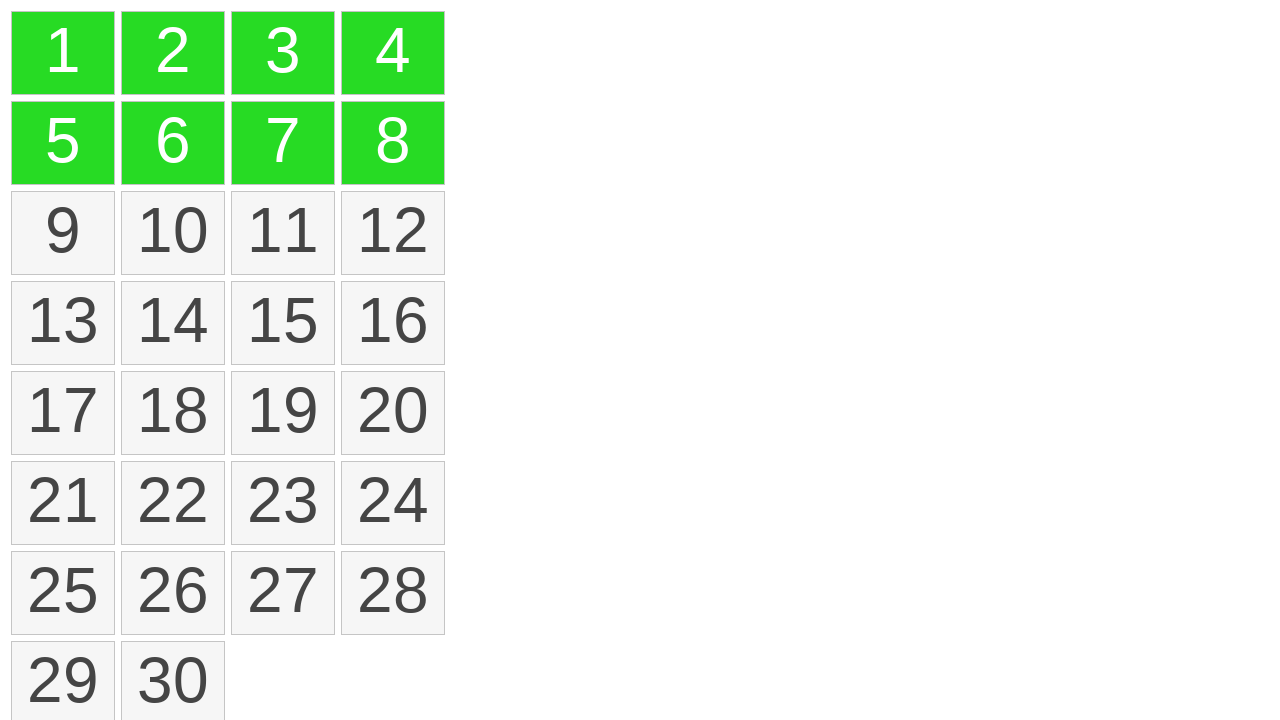

Verified that exactly 8 items are selected
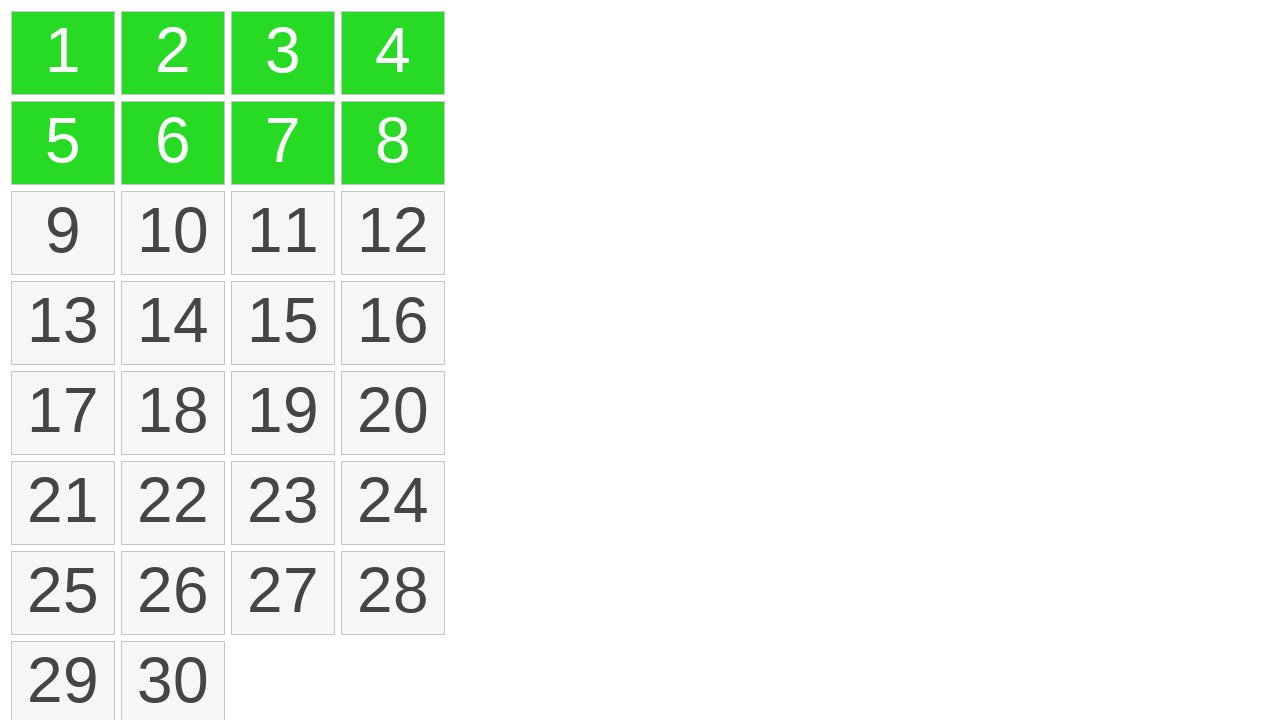

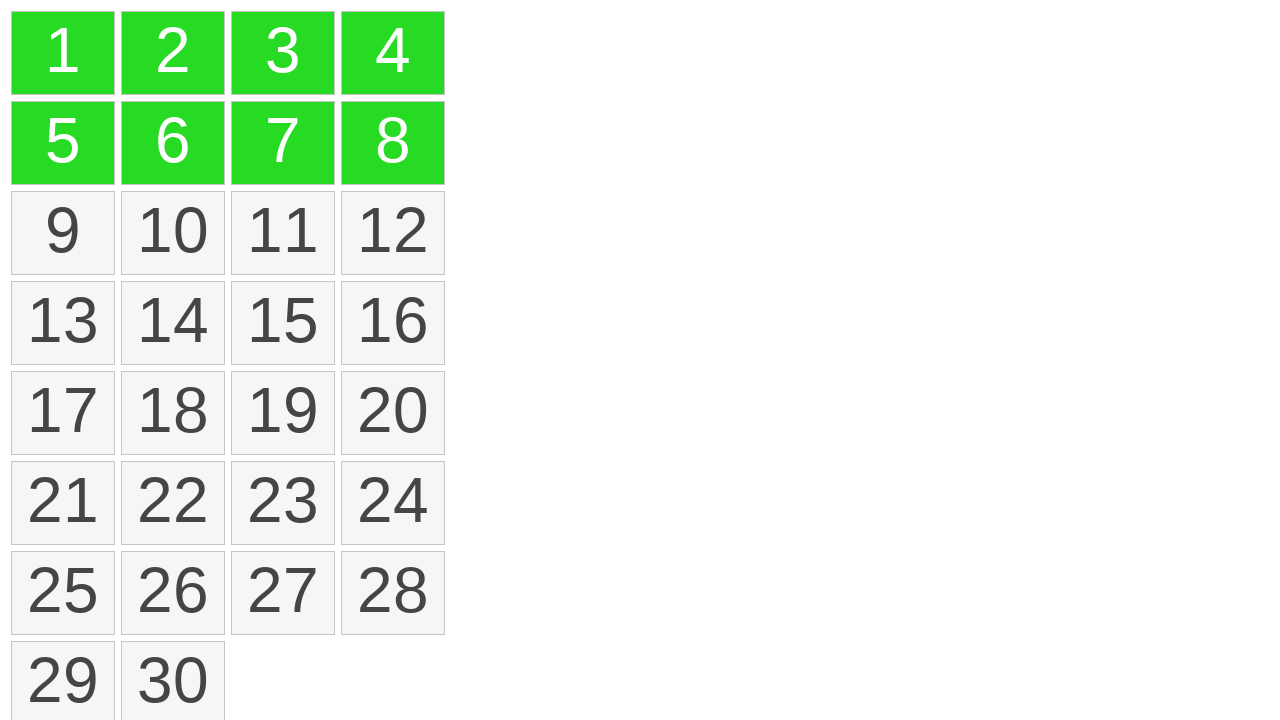